Tests a web form by clicking a checkbox and submitting the form, then verifying a confirmation message is displayed

Starting URL: https://www.selenium.dev/selenium/web/web-form.html

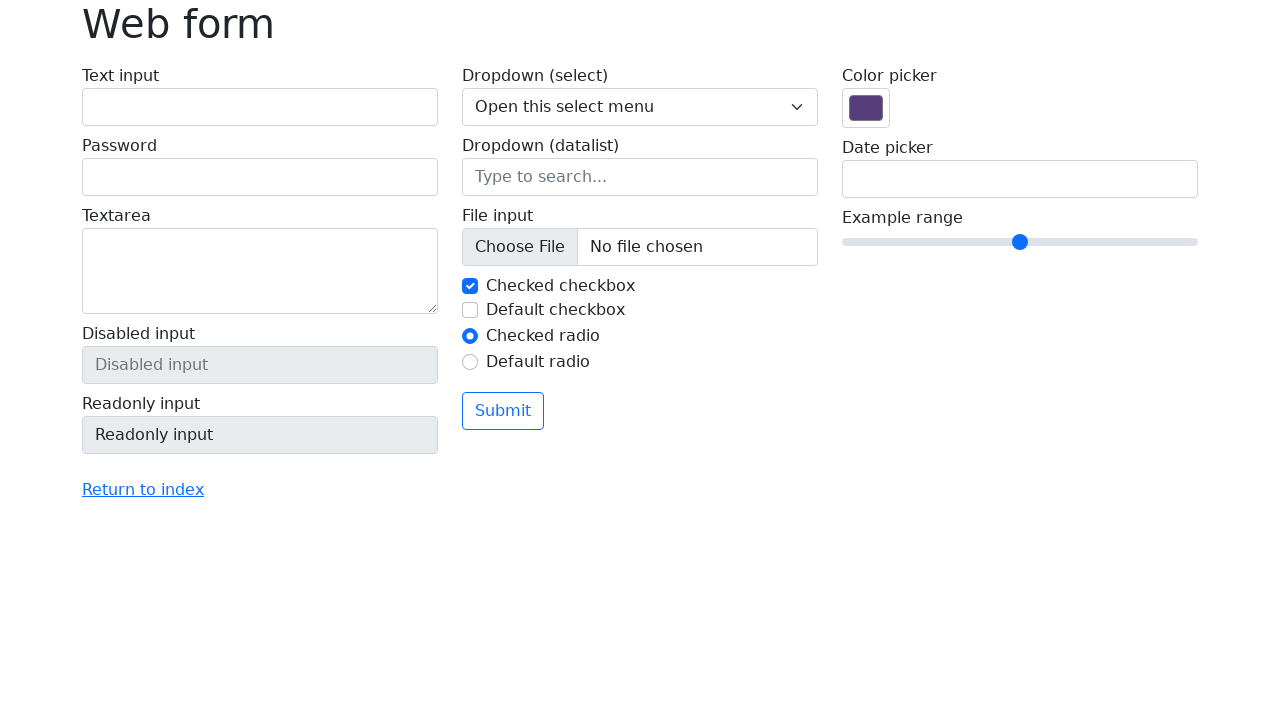

Navigated to web form page
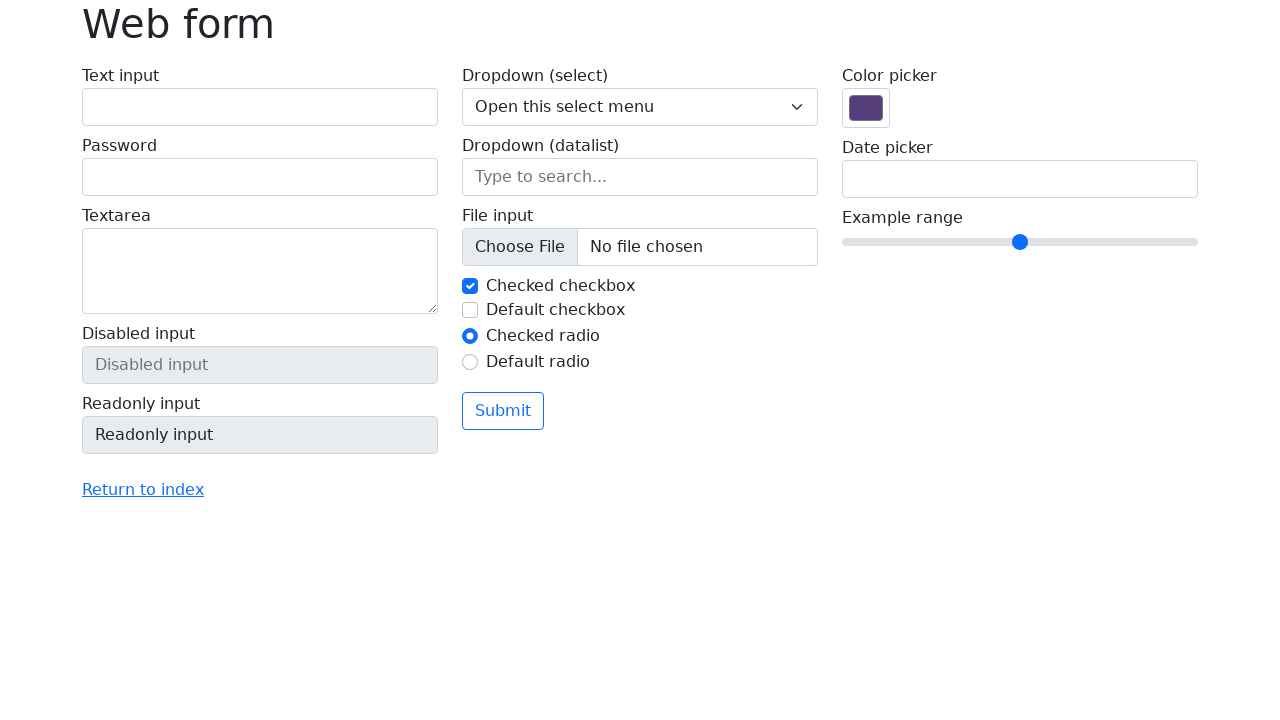

Clicked the checkbox at (470, 310) on #my-check-2
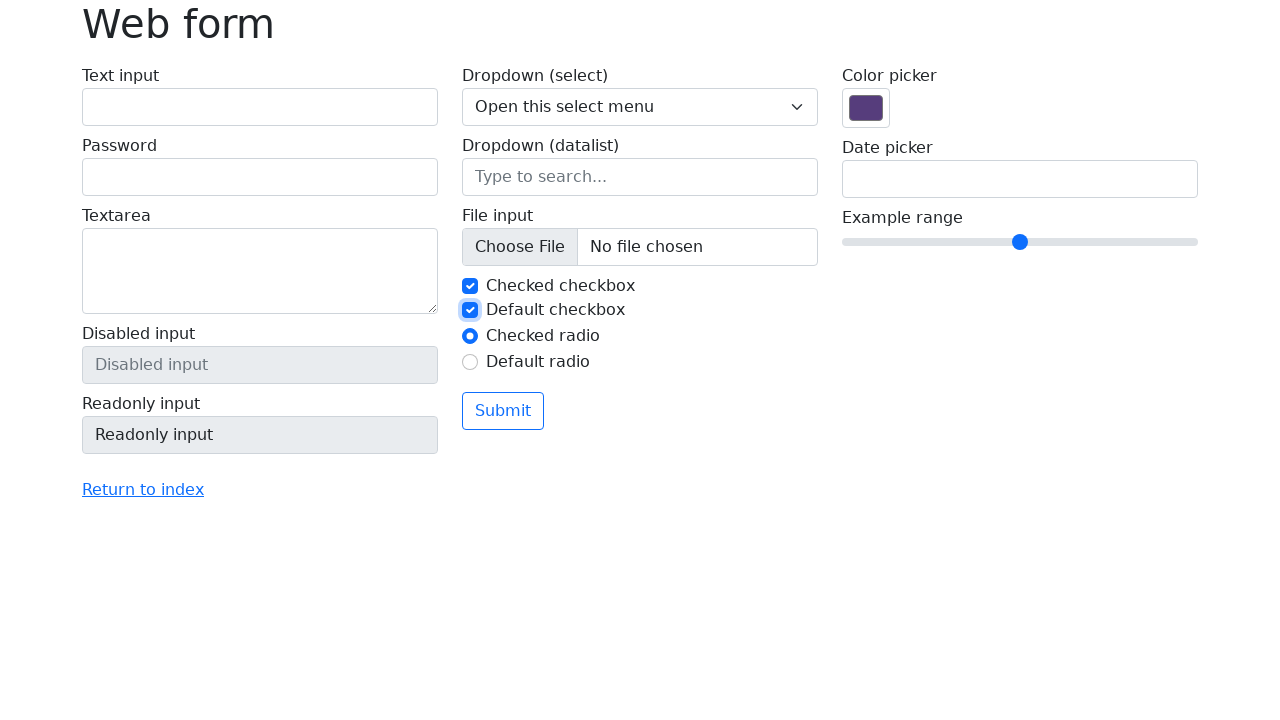

Clicked the submit button at (503, 411) on button.btn.btn-outline-primary.mt-3
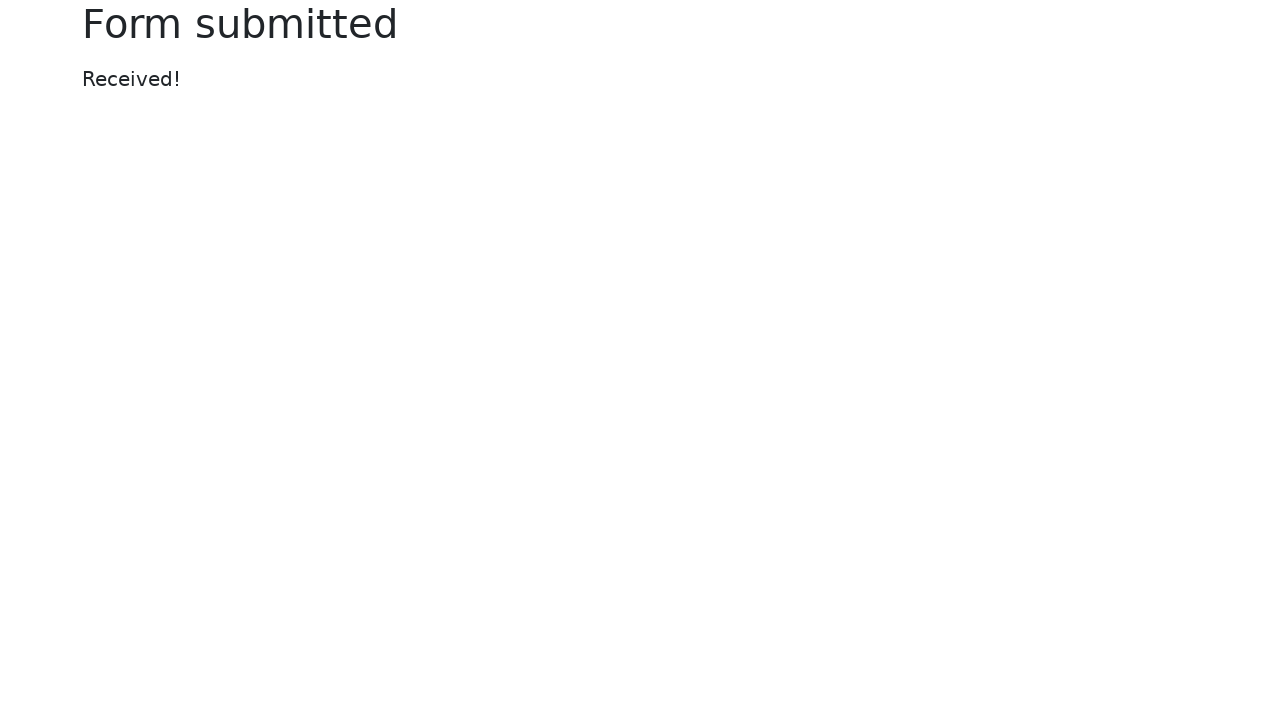

Confirmation message appeared
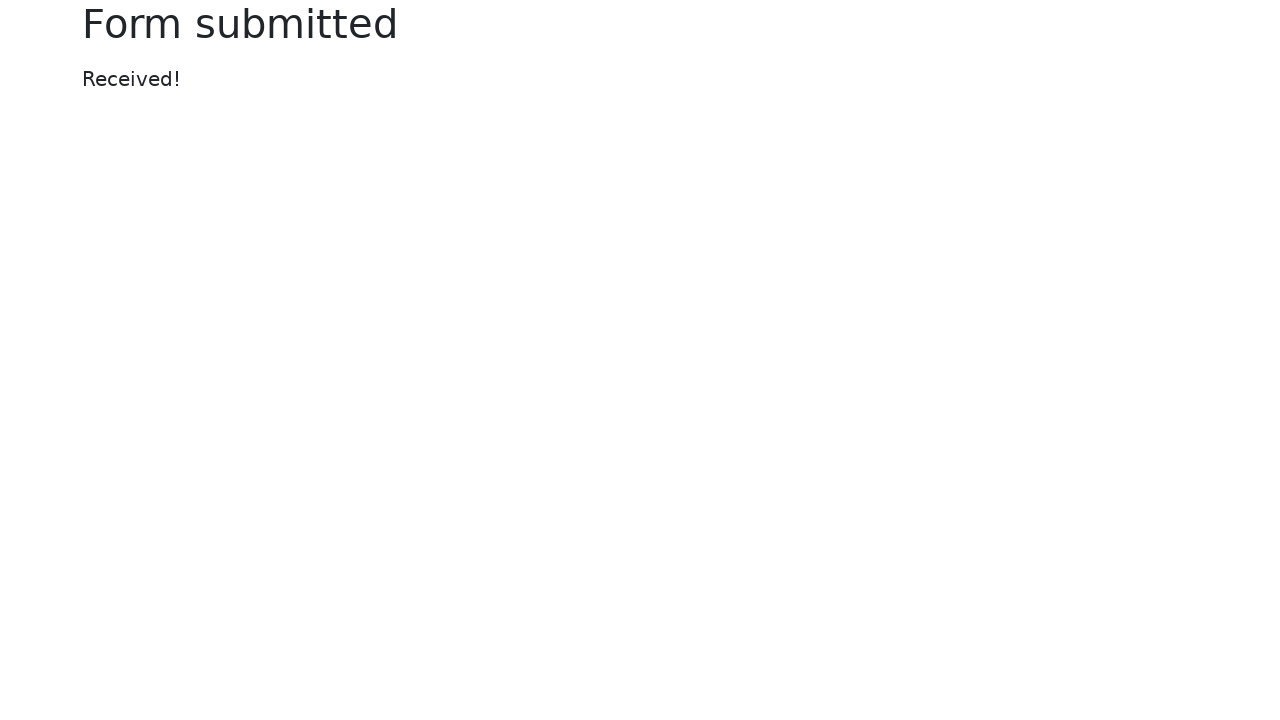

Retrieved confirmation message text
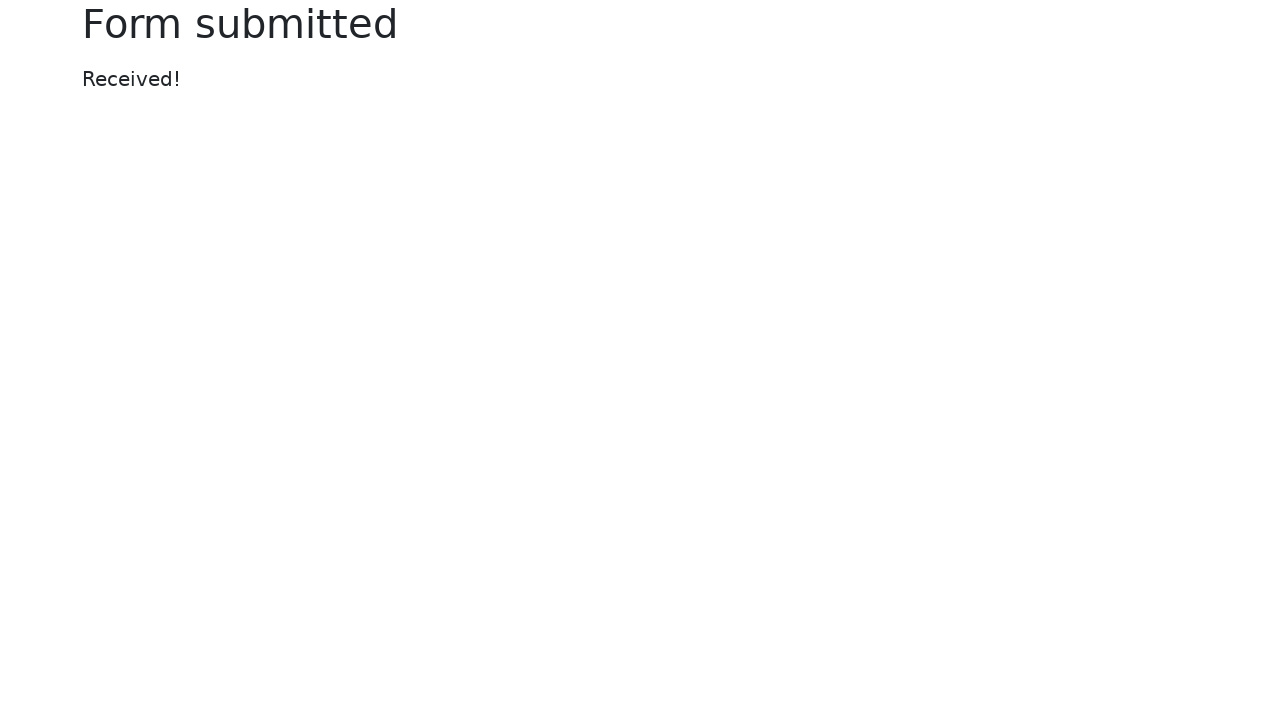

Verified confirmation message displays 'Received!'
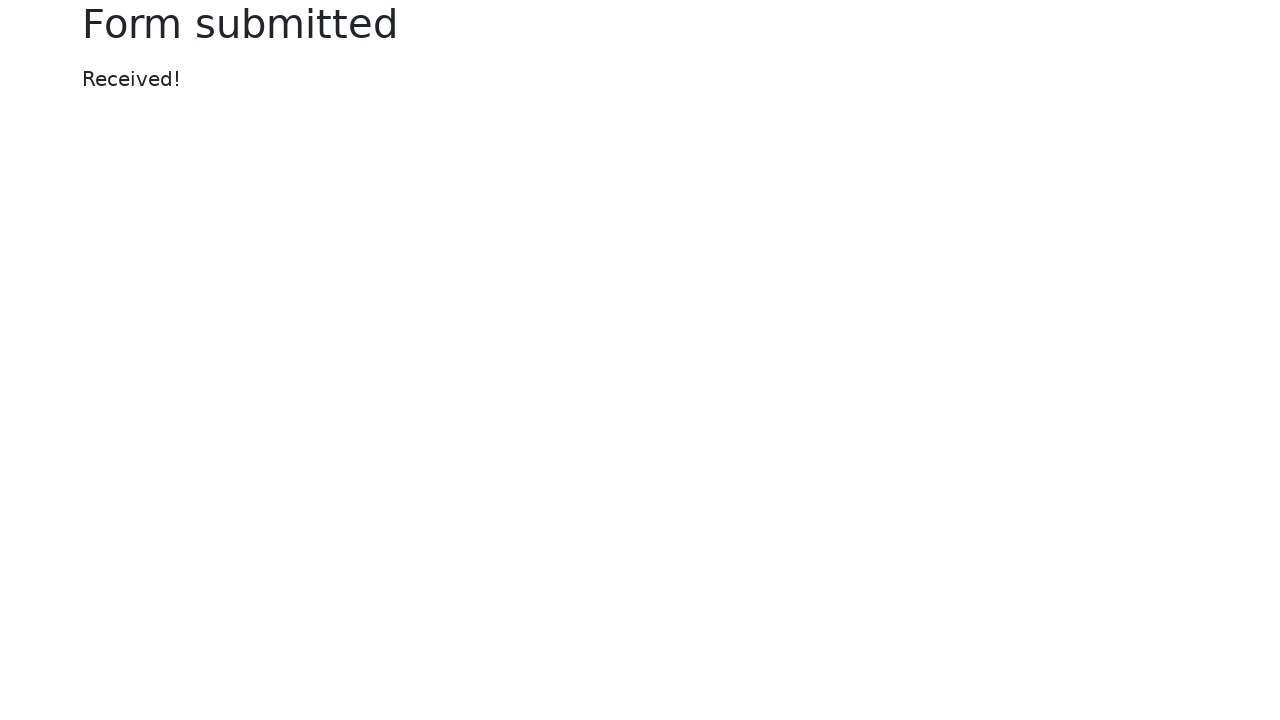

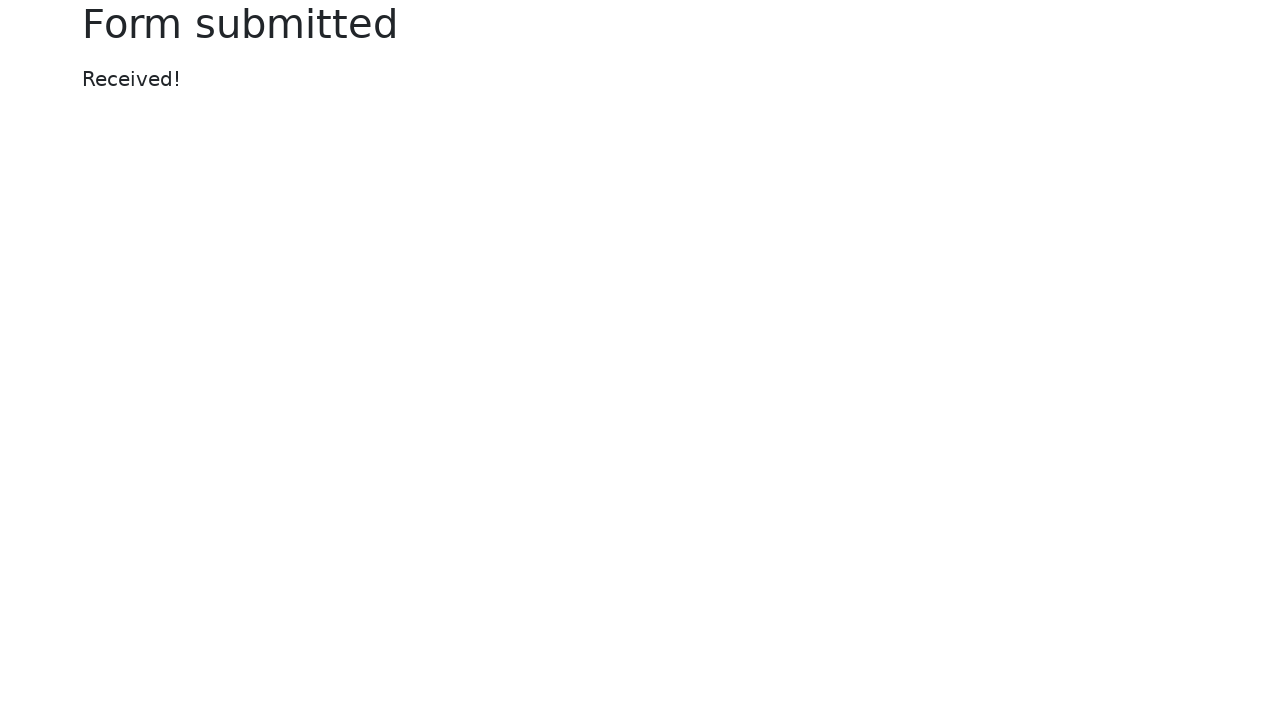